Tests keyboard interaction by holding down the CONTROL key and clicking multiple items to demonstrate multi-select functionality on a jQuery UI selectable demo page

Starting URL: https://jqueryui.com/resources/demos/selectable/default.html

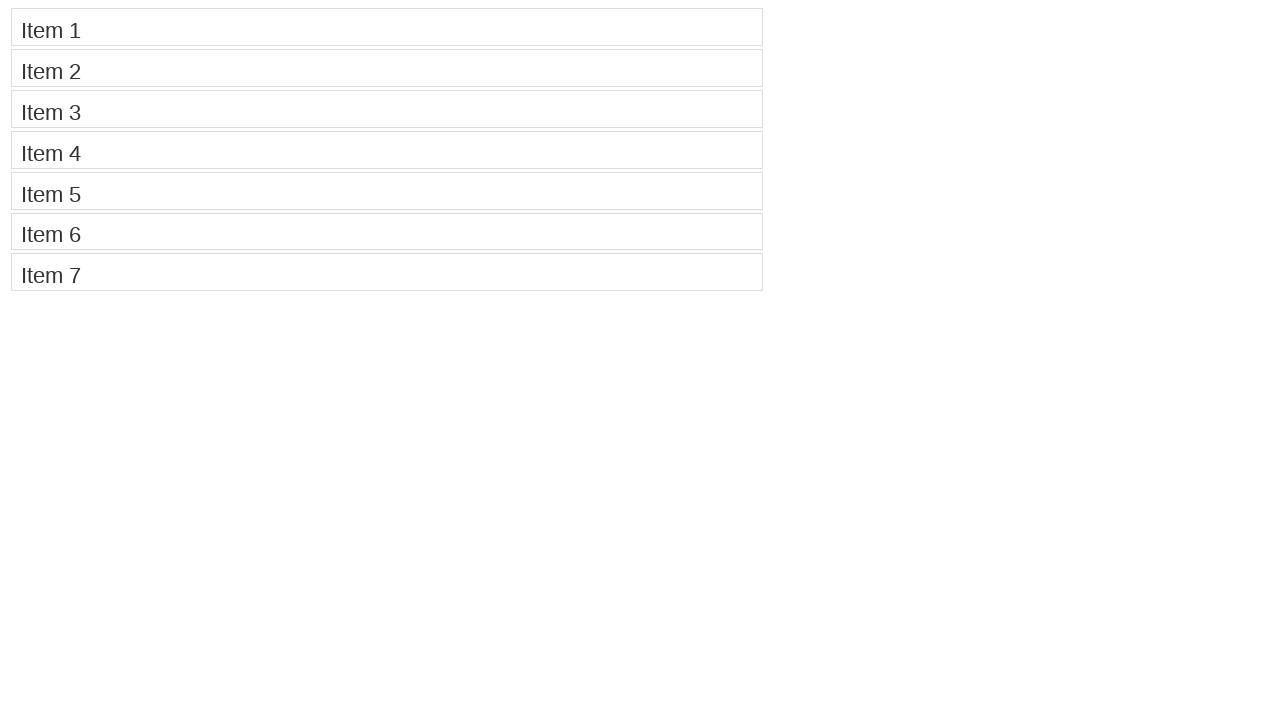

Navigated to jQuery UI selectable demo page
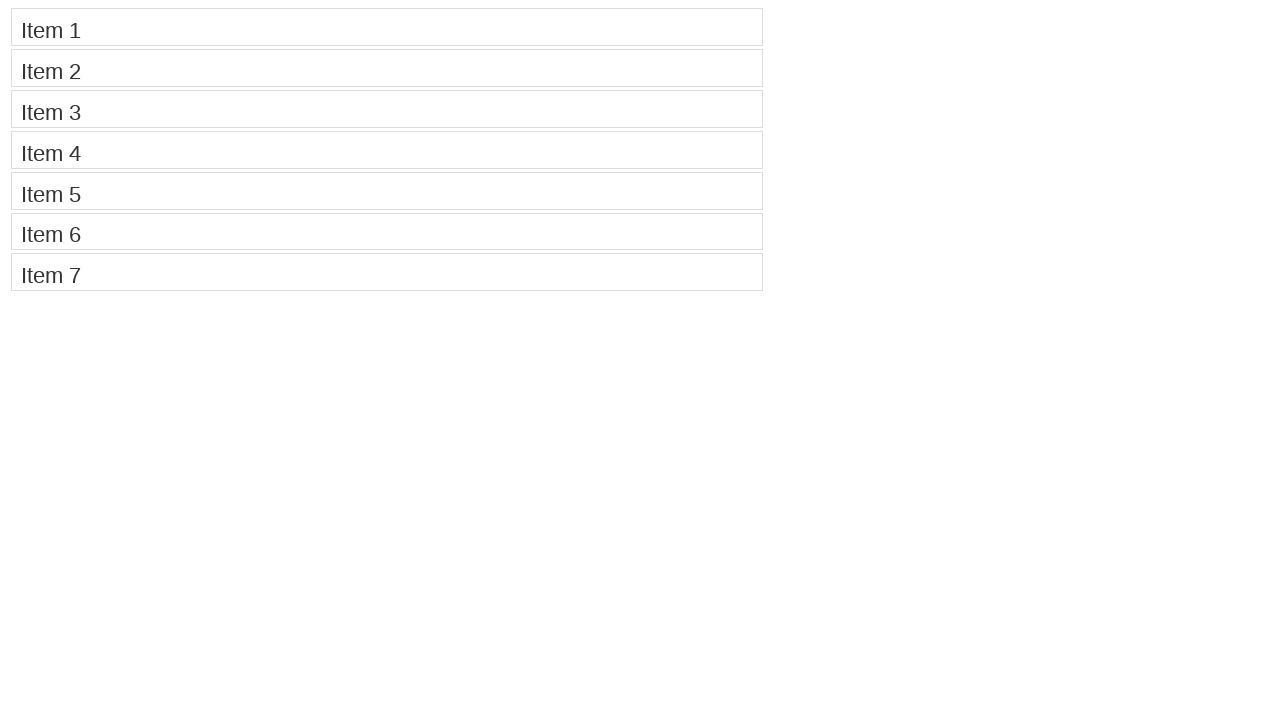

Pressed and held CONTROL key
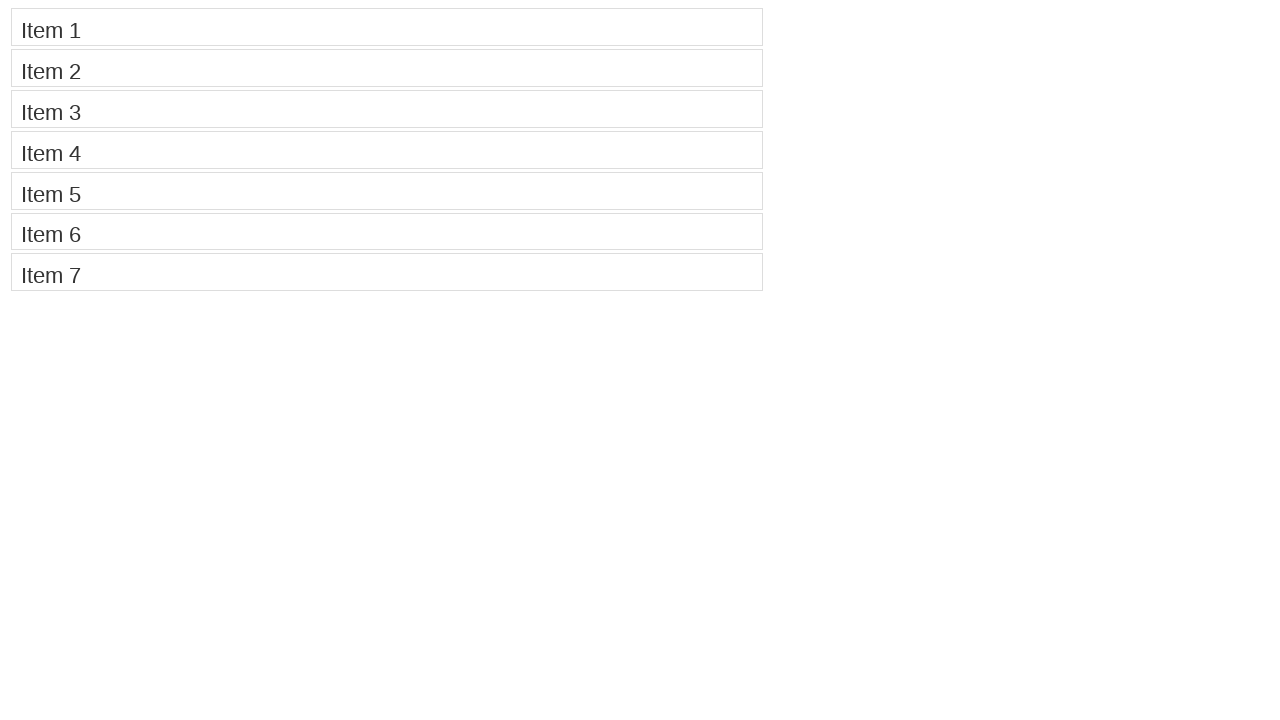

Clicked Item 1 while holding CONTROL at (387, 27) on xpath=//li[contains(.,'Item 1')]
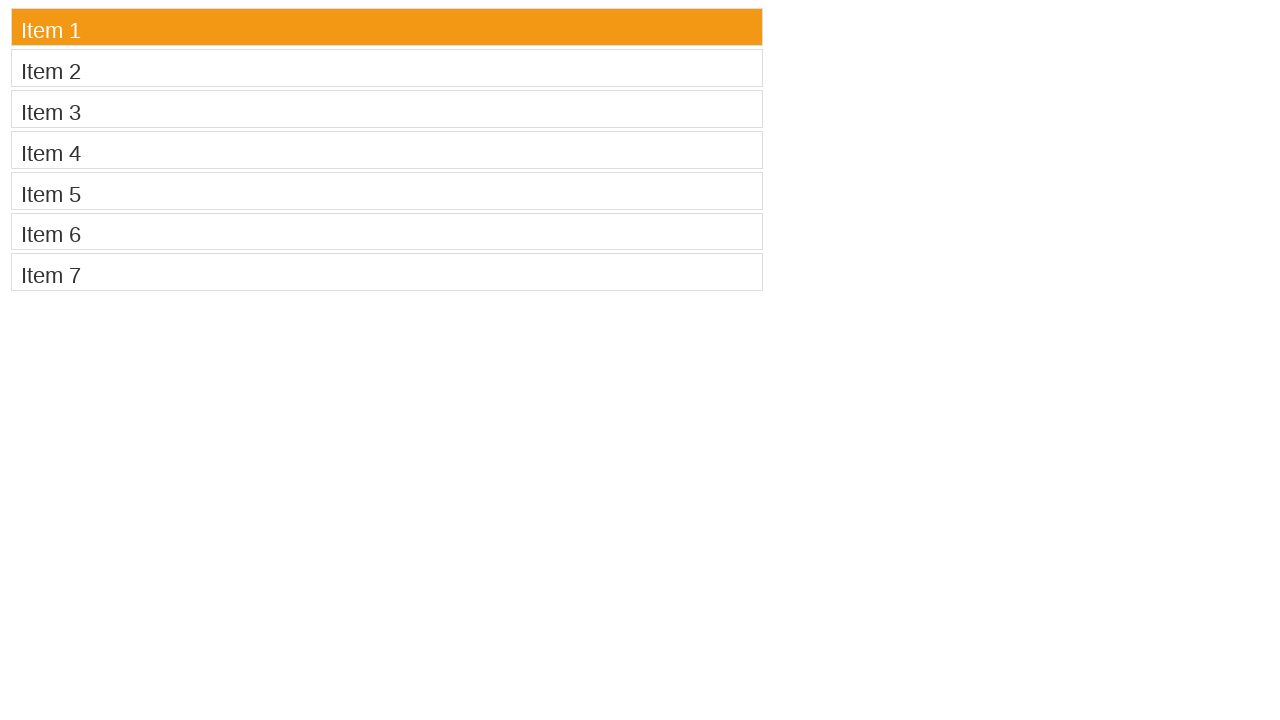

Clicked Item 3 while holding CONTROL at (387, 109) on xpath=//li[contains(.,'Item 3')]
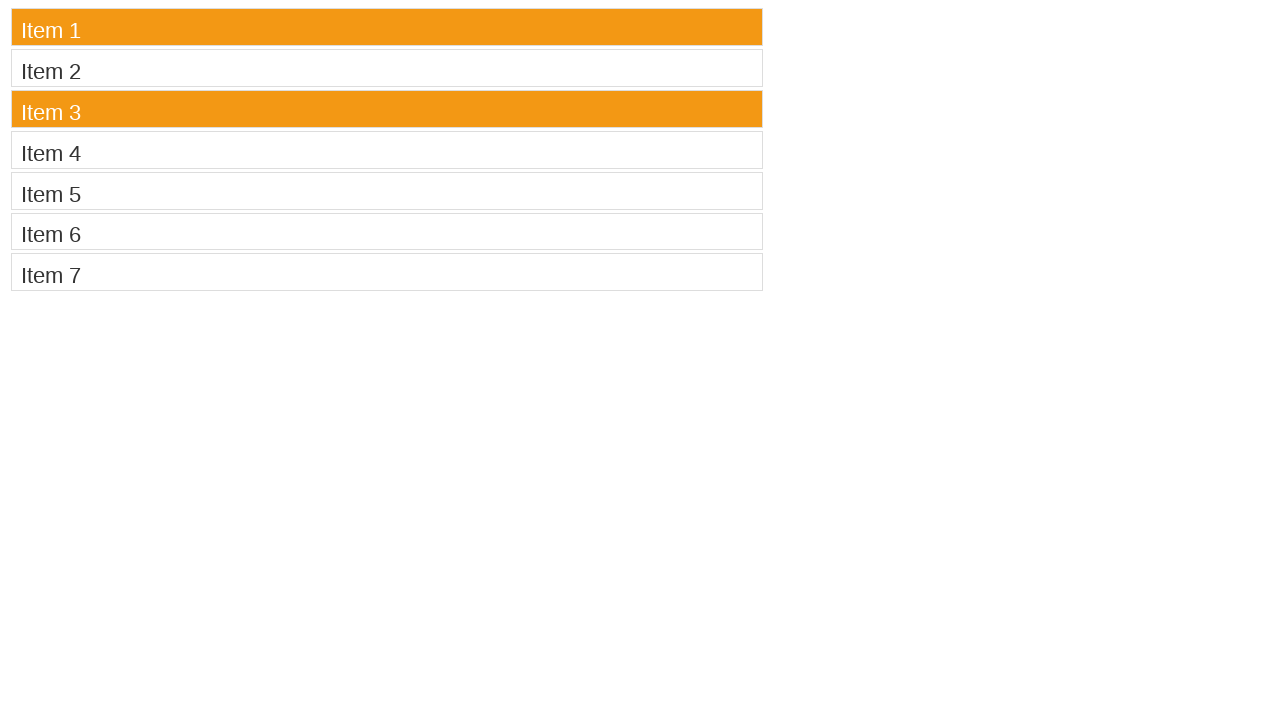

Clicked Item 5 while holding CONTROL at (387, 191) on xpath=//li[contains(.,'Item 5')]
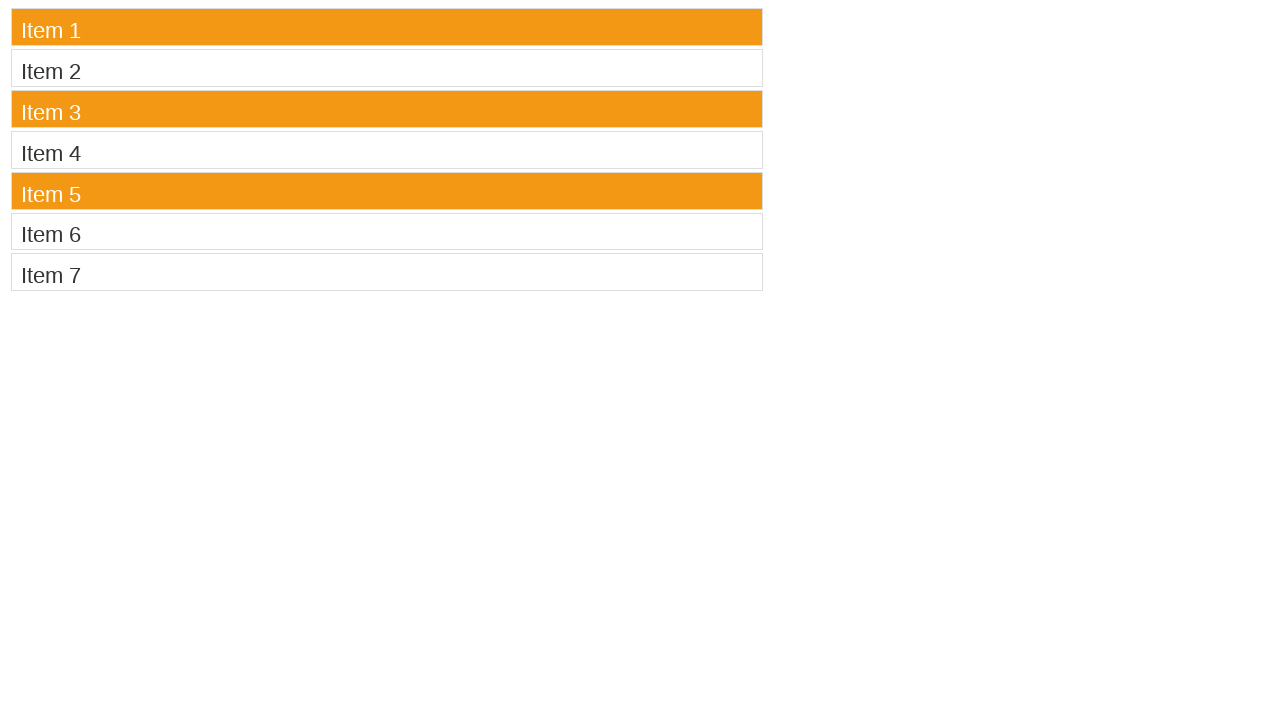

Clicked Item 7 while holding CONTROL at (387, 272) on xpath=//li[contains(.,'Item 7')]
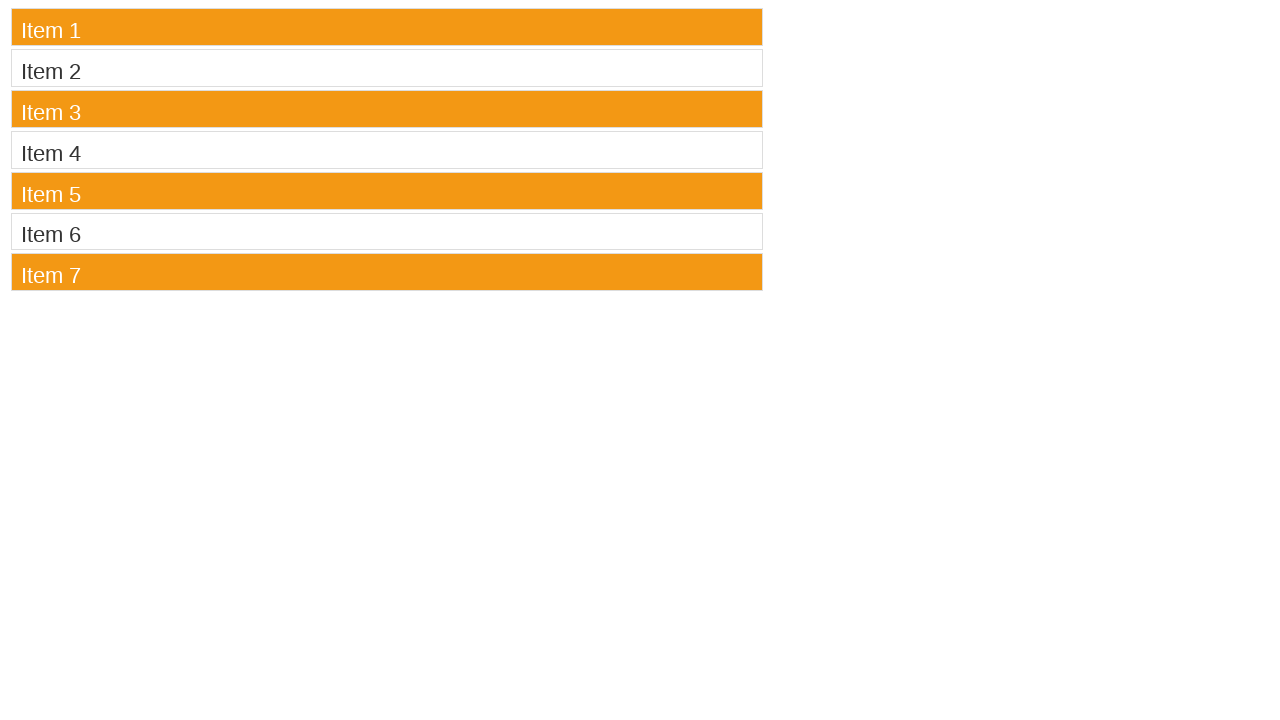

Released CONTROL key - multi-select complete with 4 items selected
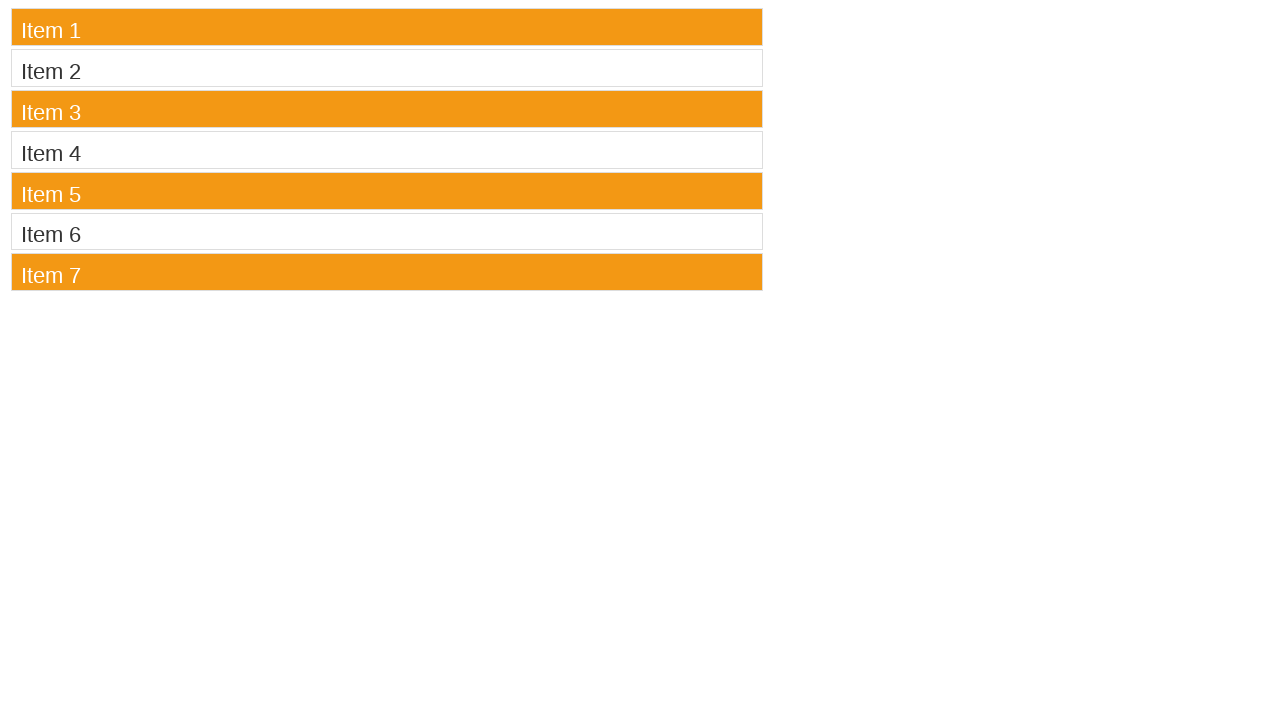

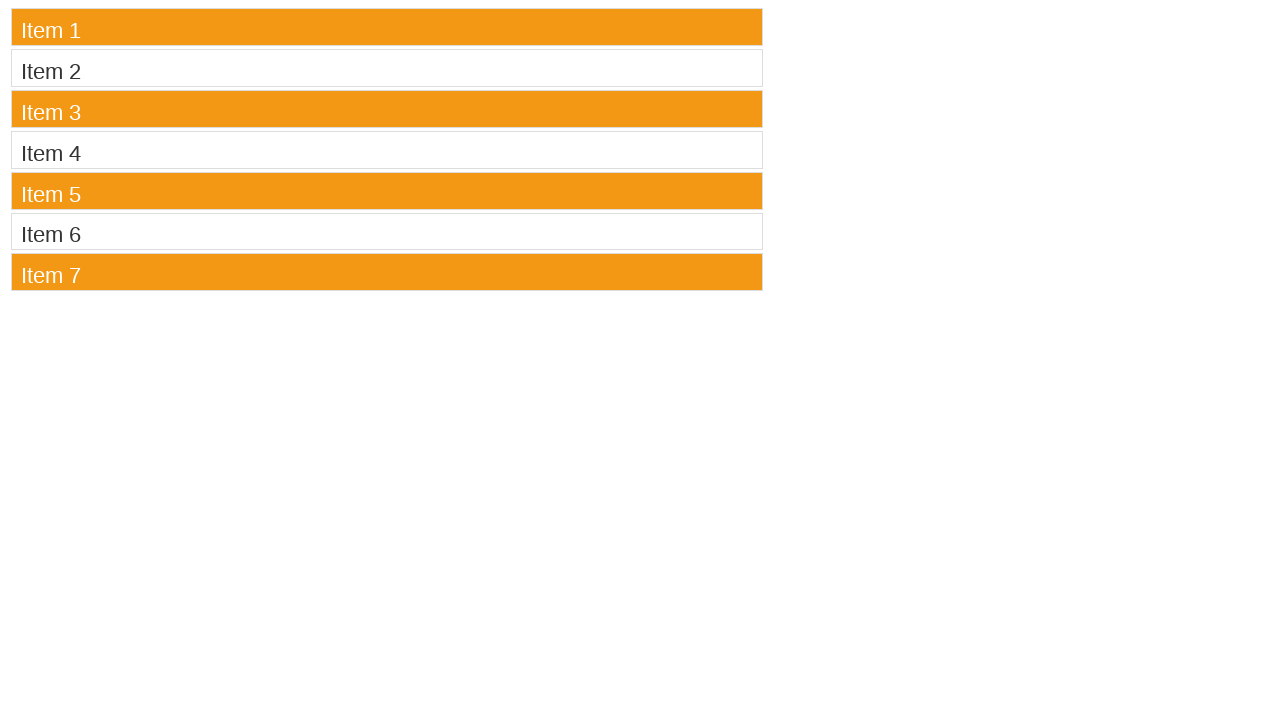